Tests that the Udemy courses page loads successfully by verifying the page has a title and the body is visible

Starting URL: https://www.pavanonlinetrainings.com/p/udemy-courses.html

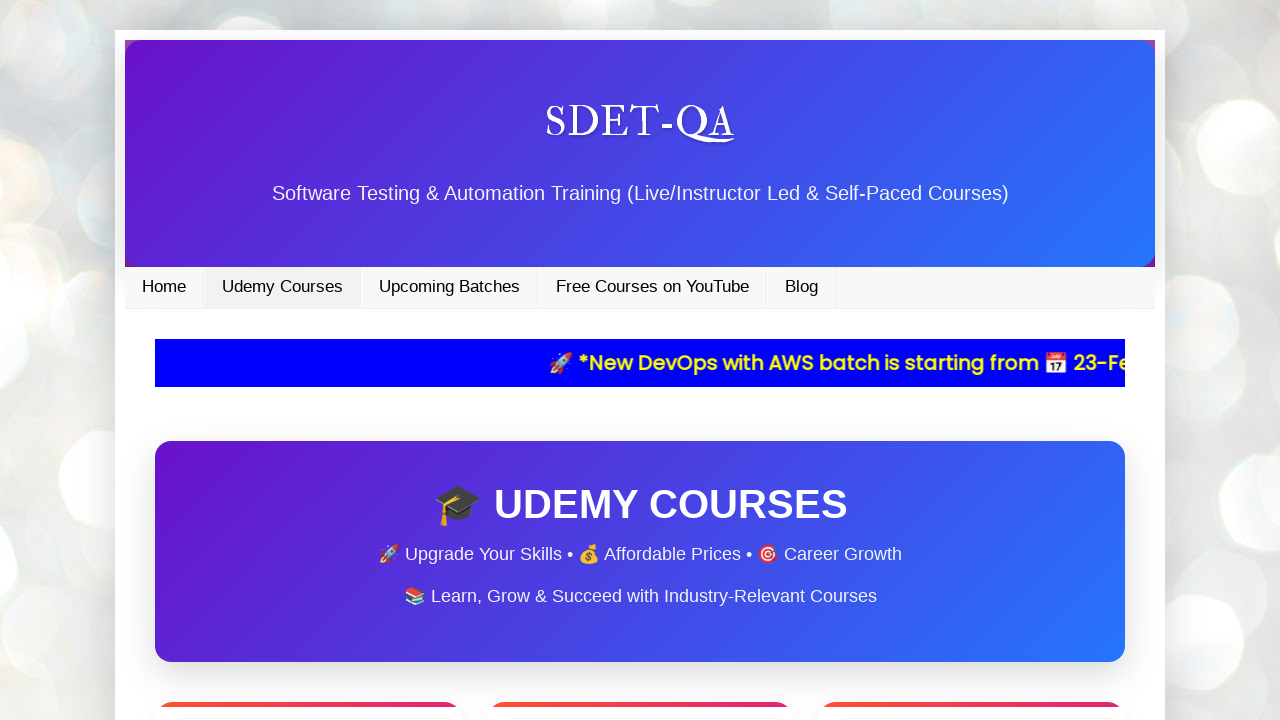

Waited for page to reach networkidle state
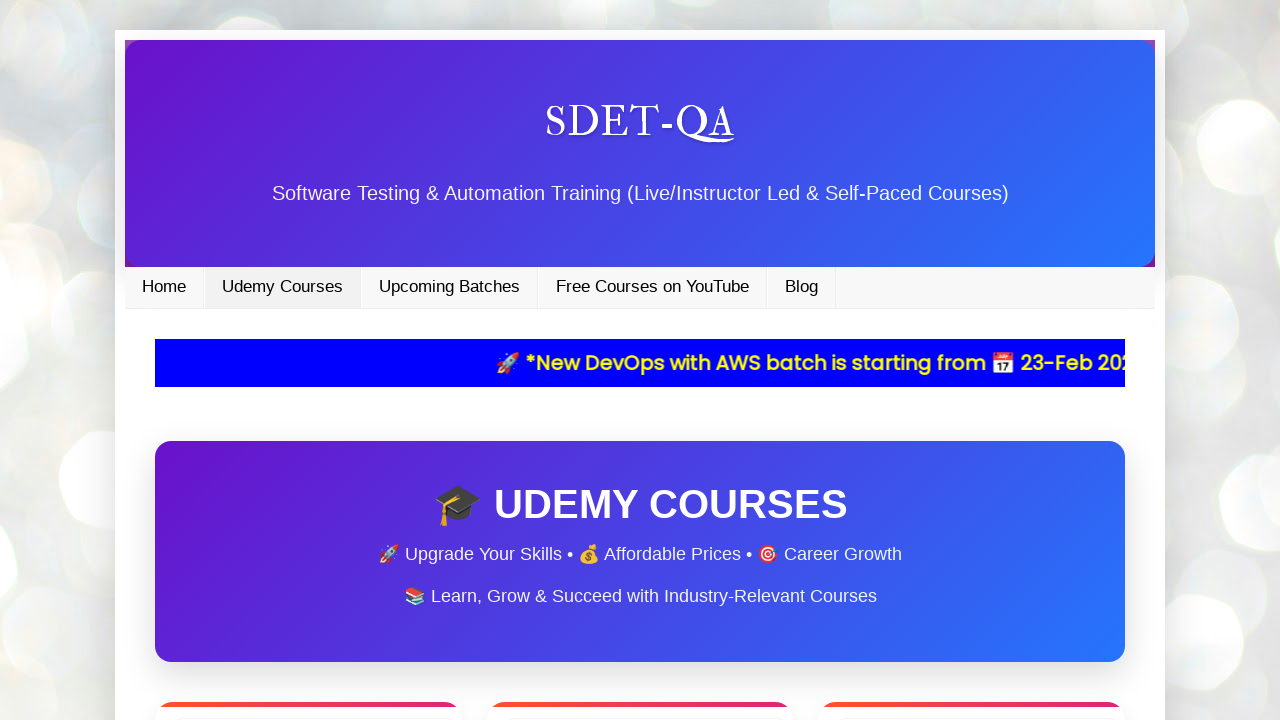

Verified page has a non-empty title
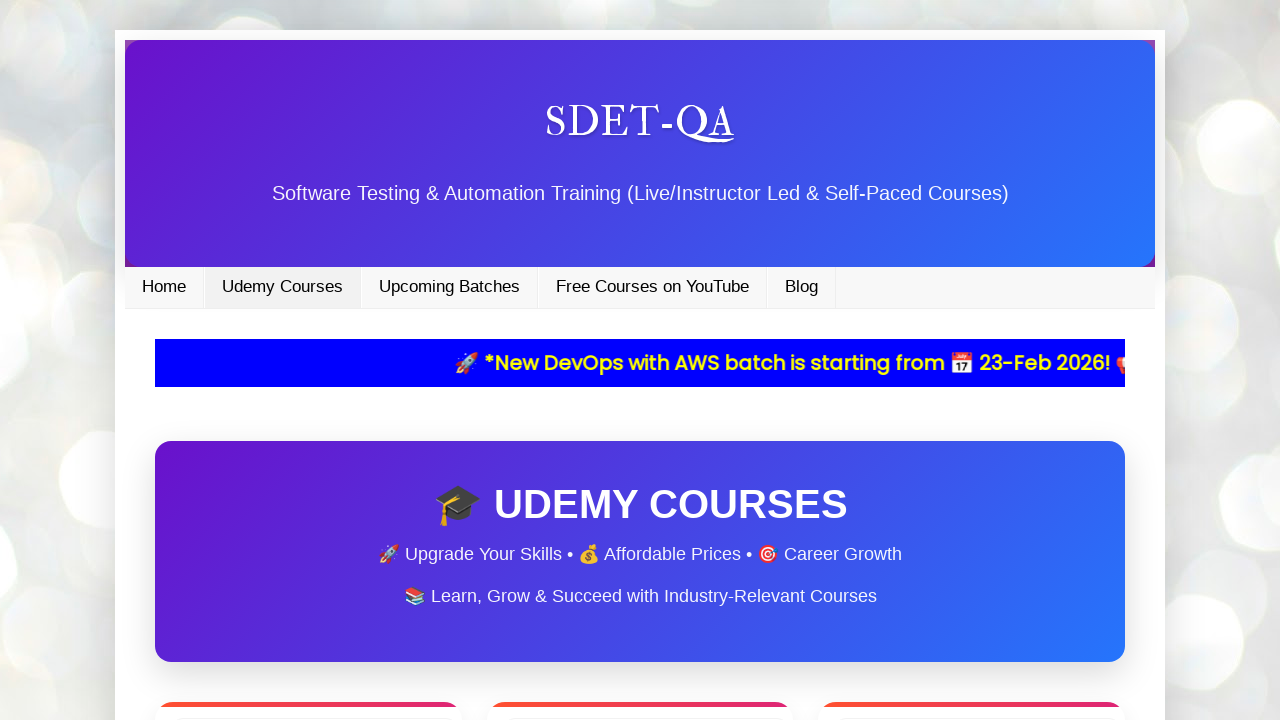

Verified body element is visible
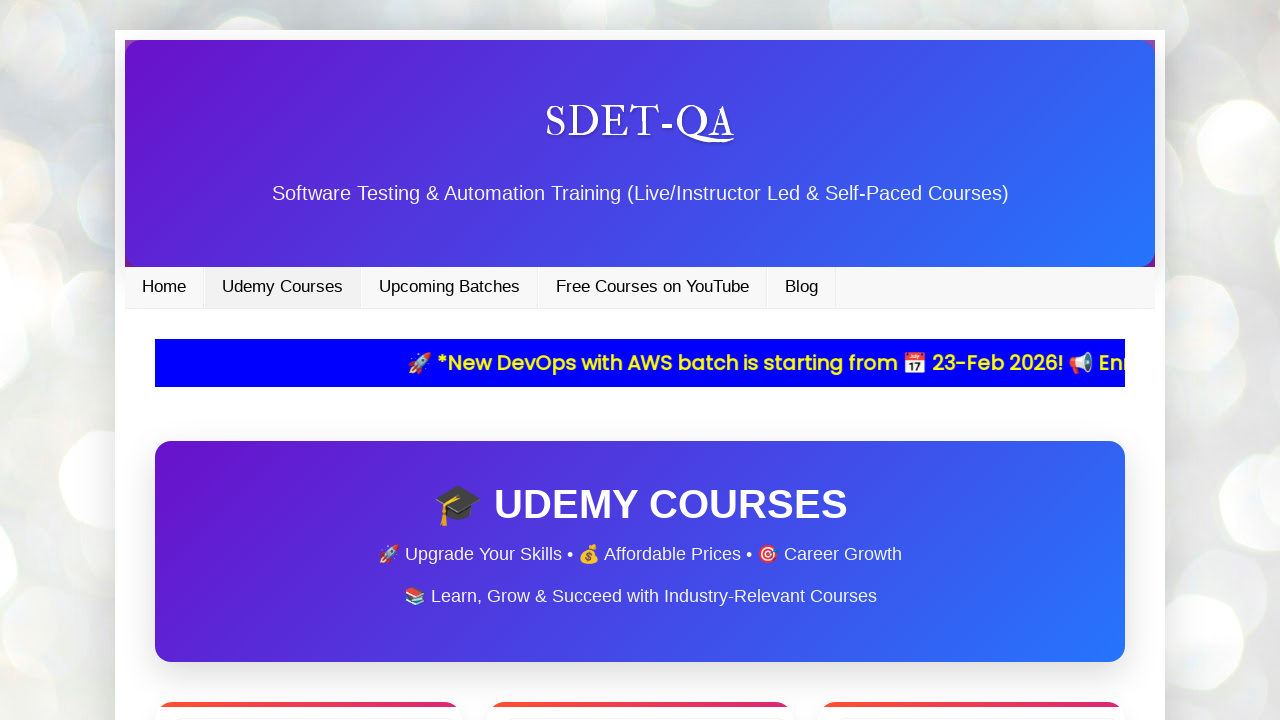

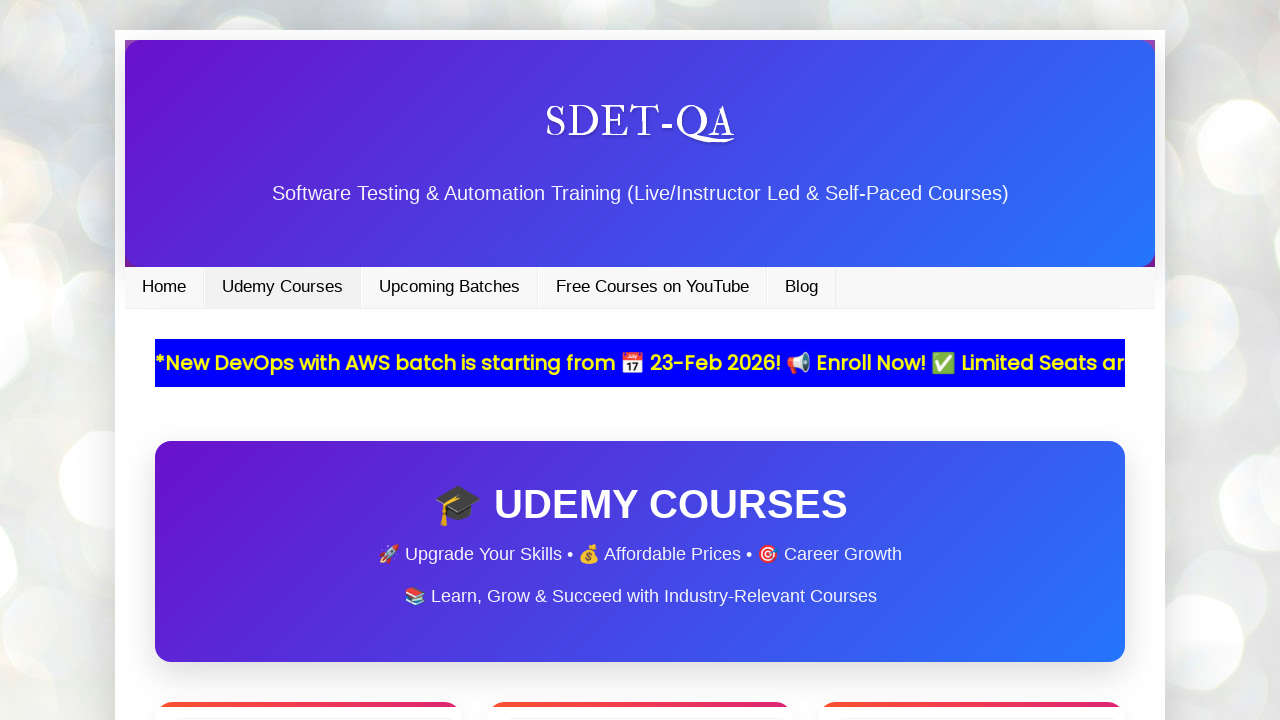